Navigates to the PrinterPix website homepage

Starting URL: https://printerpix.com

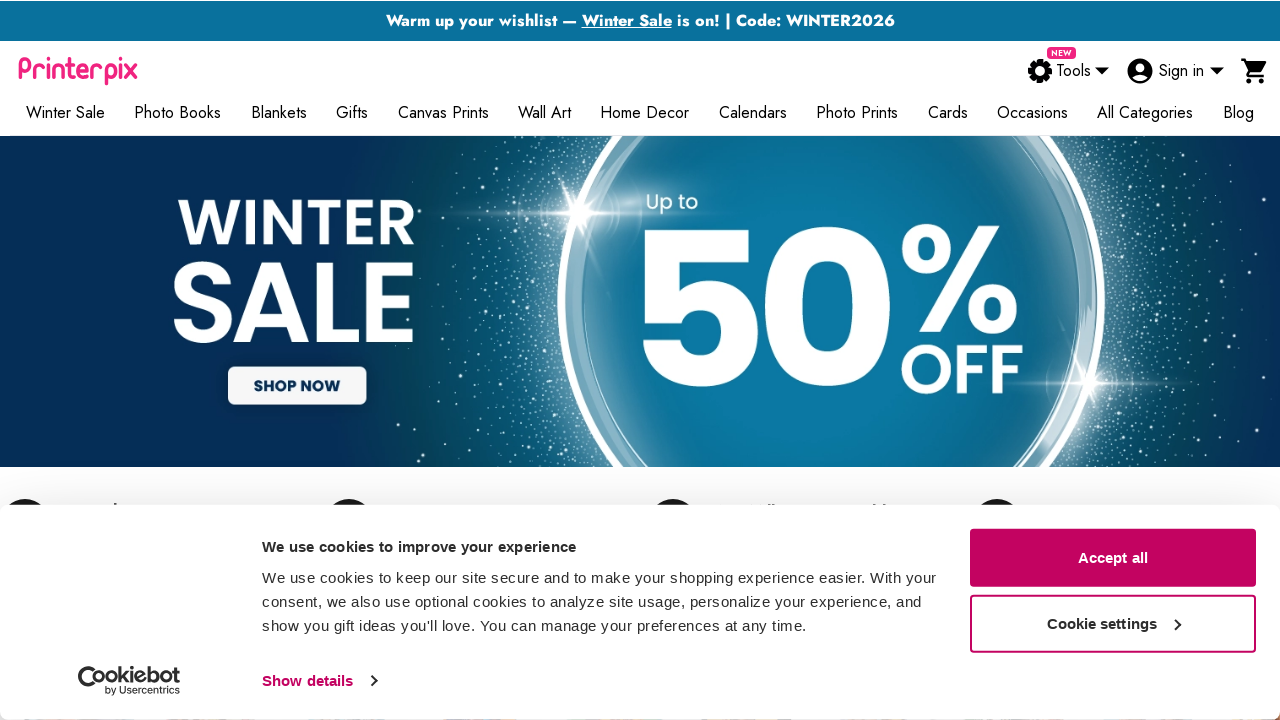

Navigated to PrinterPix homepage at https://printerpix.com
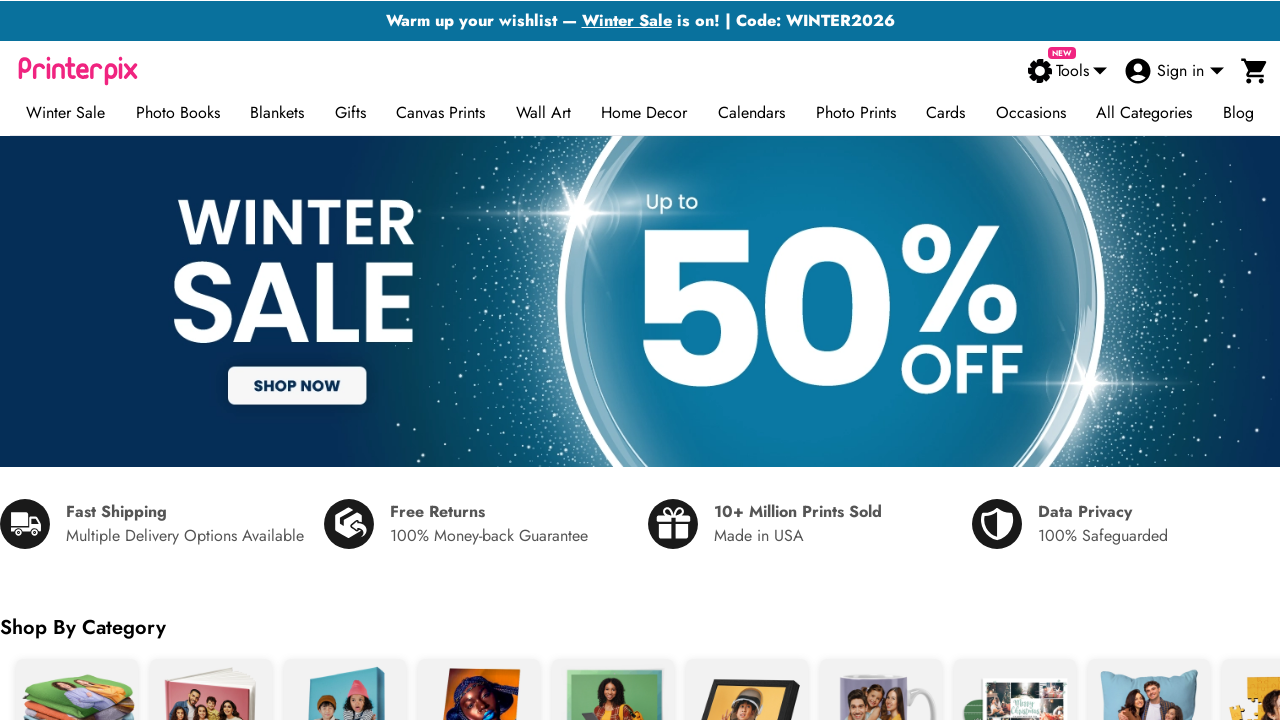

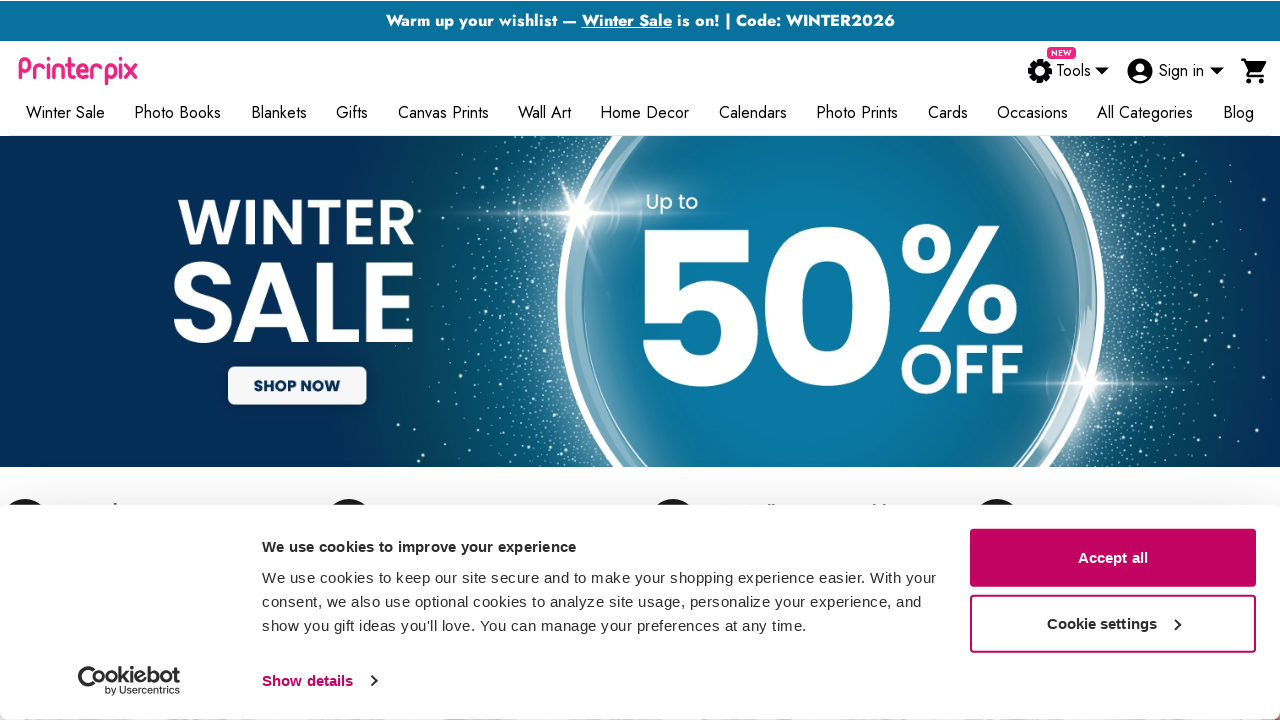